Tests dropdown selection functionality by using keyboard navigation and selecting multiple car options (Volkswagen, Suzuki, Honda) from a dropdown menu.

Starting URL: https://automationtesting.co.uk/dropdown.html

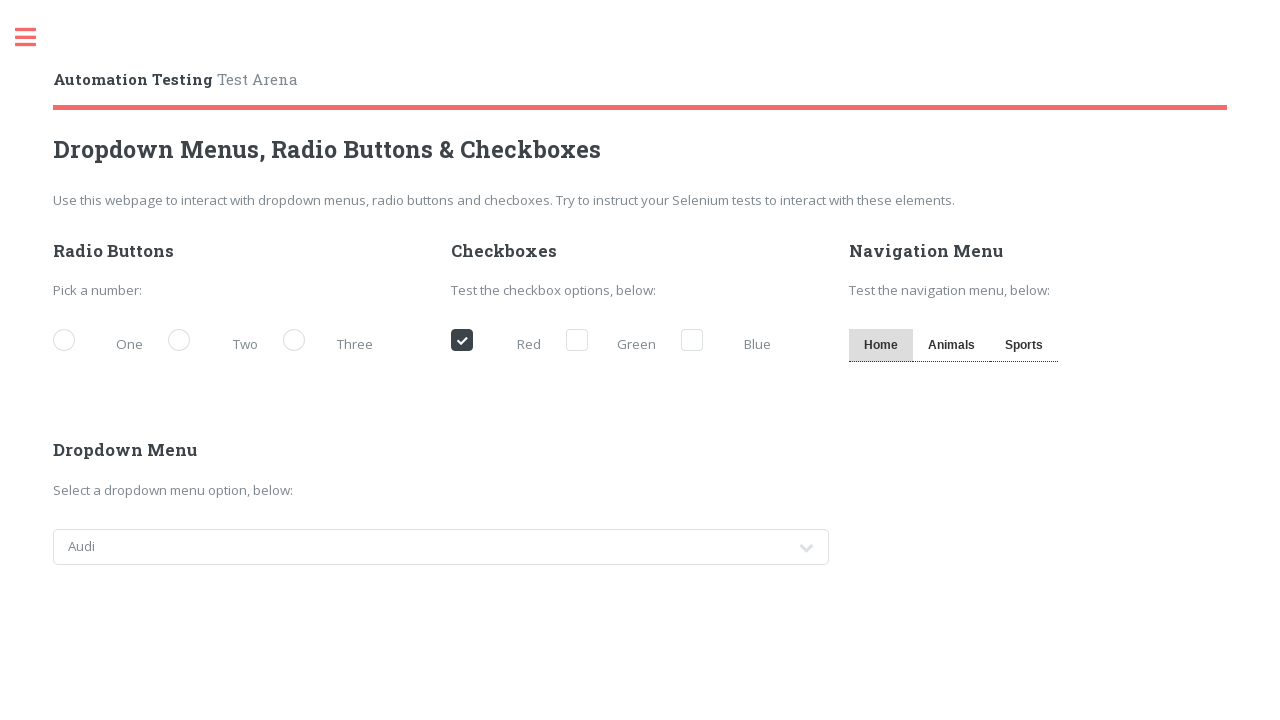

Pressed ArrowDown key to navigate dropdown
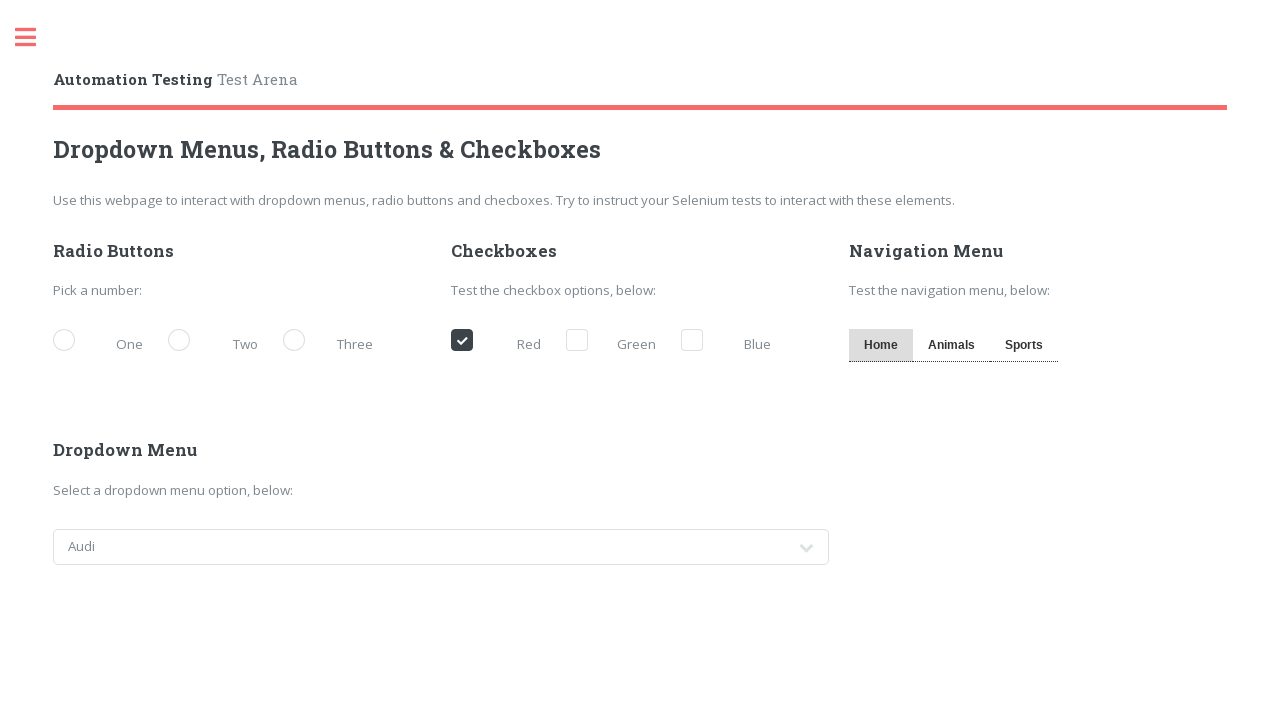

Pressed ArrowDown key again to navigate dropdown
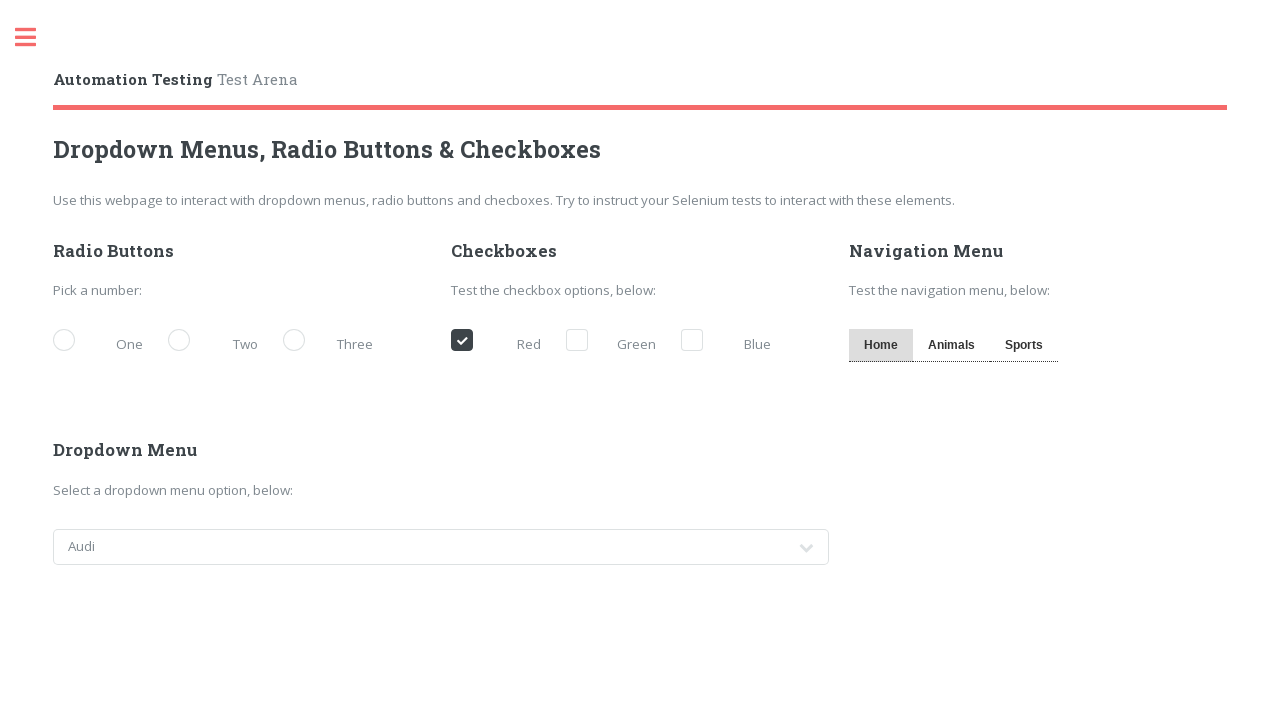

Selected Volkswagen from the cars dropdown on select#cars
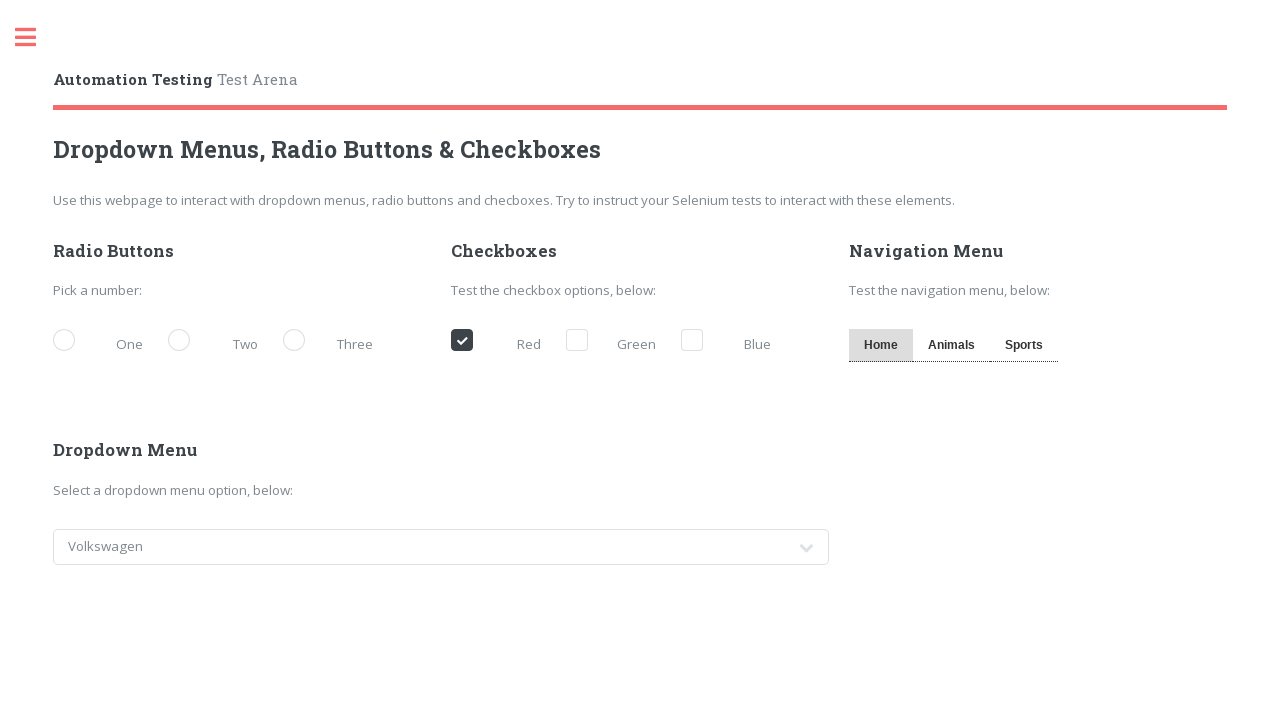

Selected Suzuki from the cars dropdown on select#cars
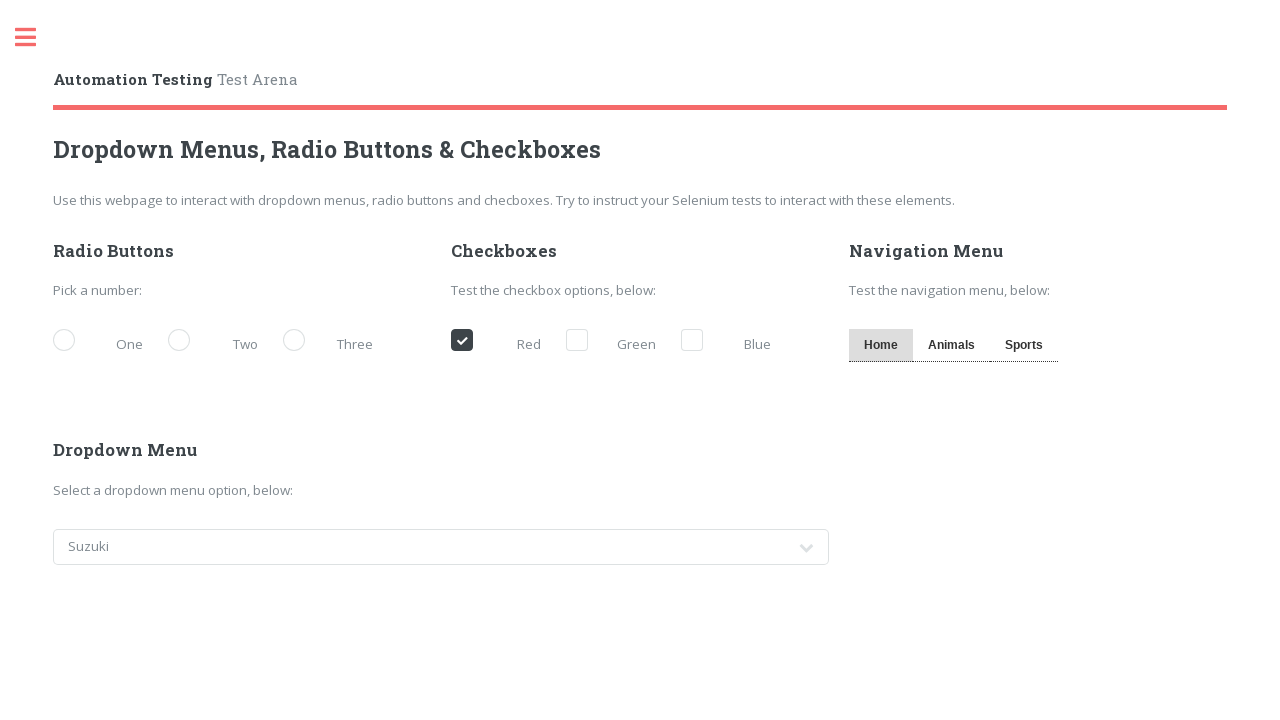

Selected Honda from the cars dropdown on select#cars
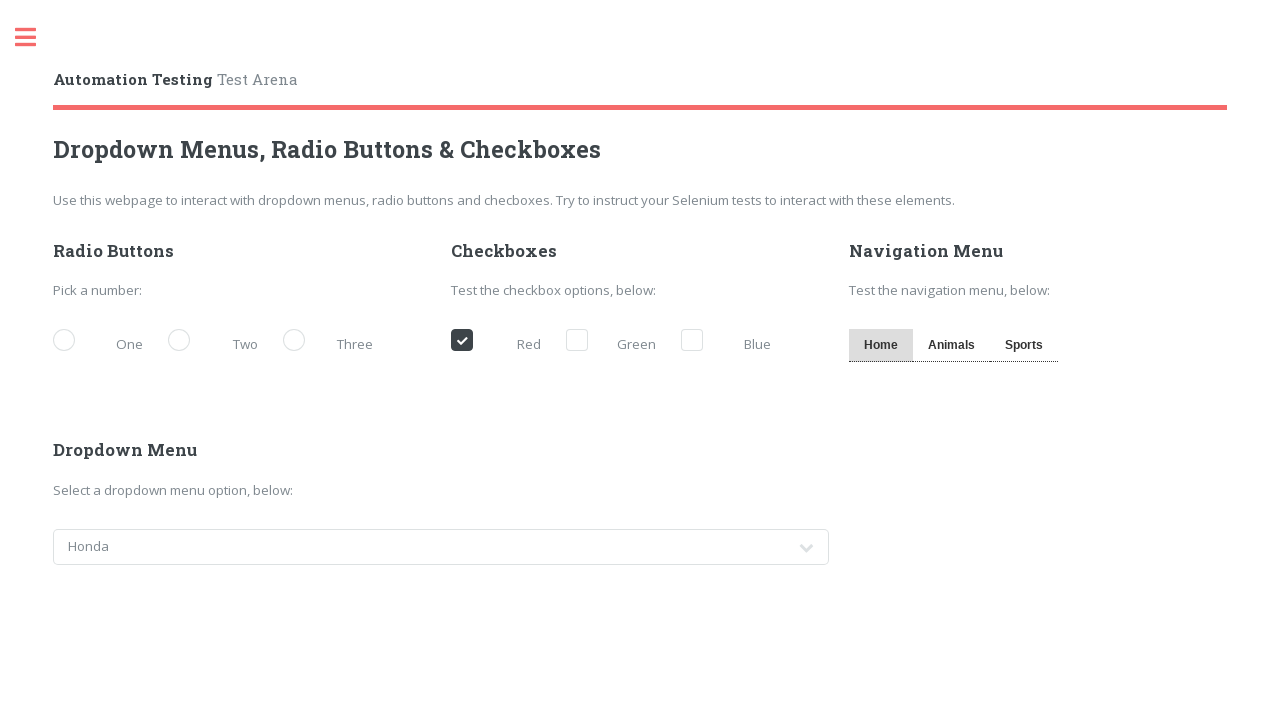

Selected Volkswagen from the cars dropdown again on select#cars
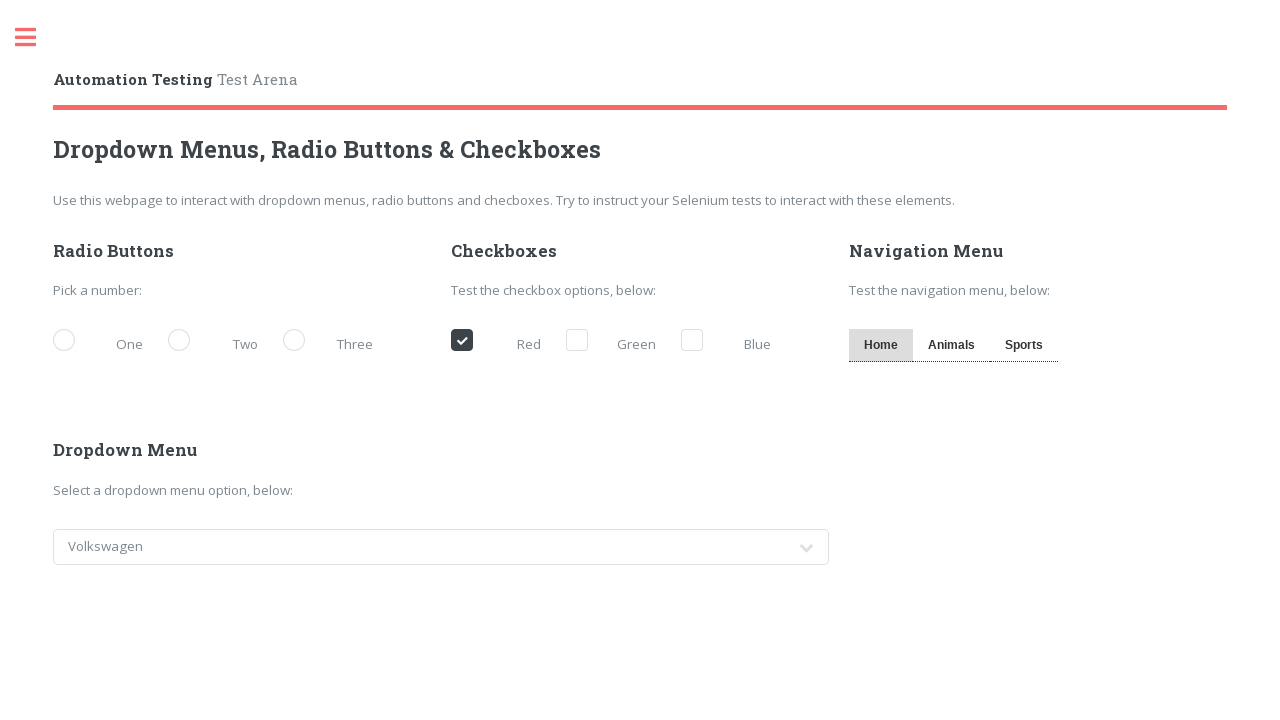

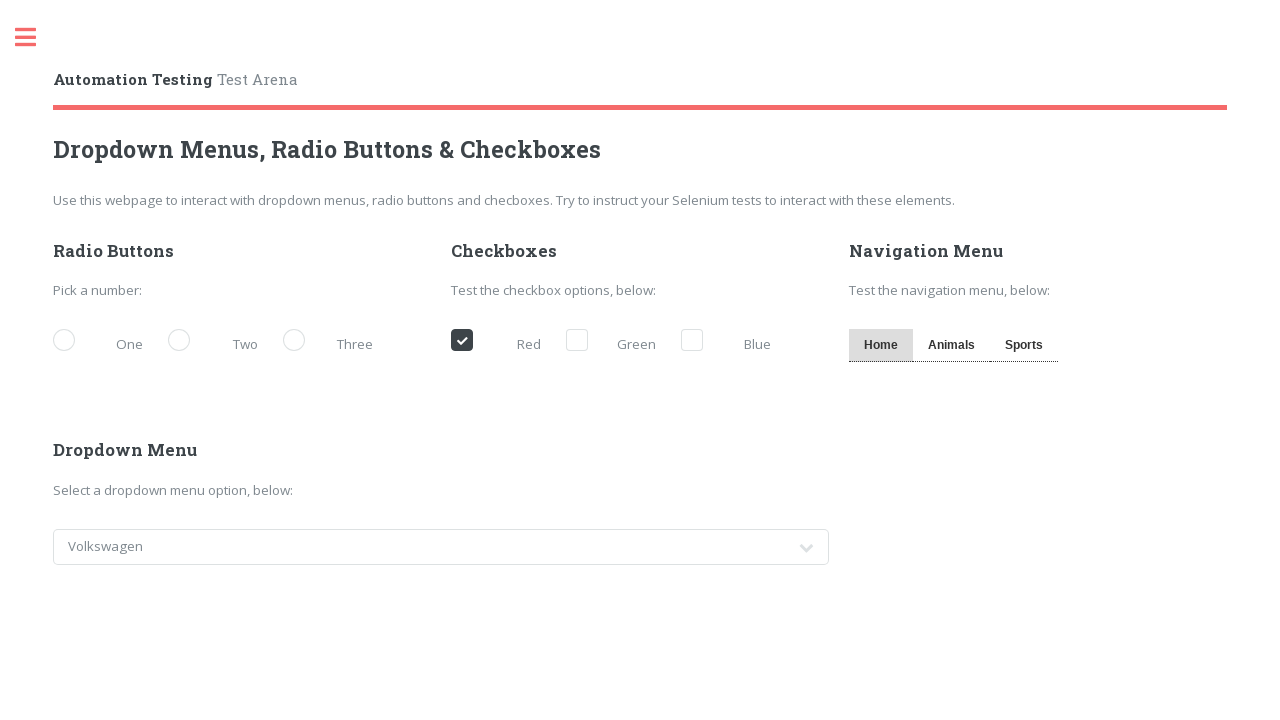